Tests the web tables functionality on DemoQA by clicking the Add button, filling out a registration form with user details (first name, last name, email, age, salary, department), and submitting the form.

Starting URL: https://demoqa.com/webtables

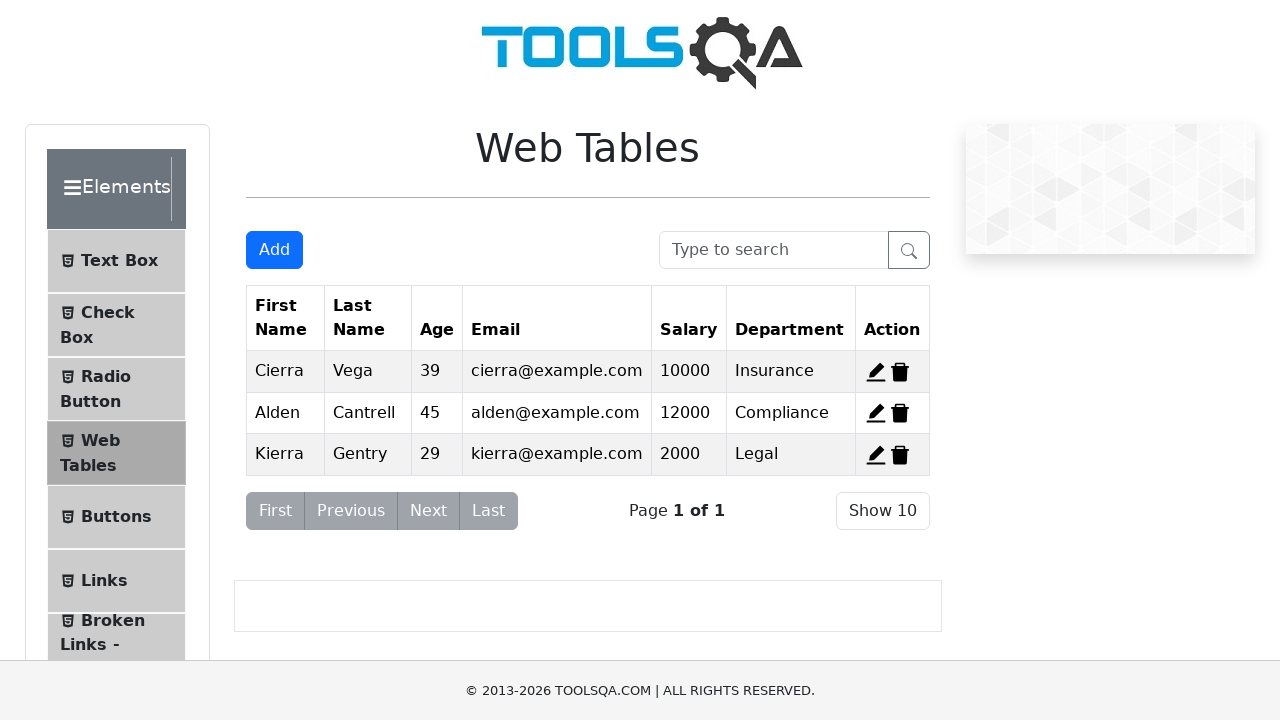

Clicked the Add New Record button to open registration form at (274, 250) on #addNewRecordButton
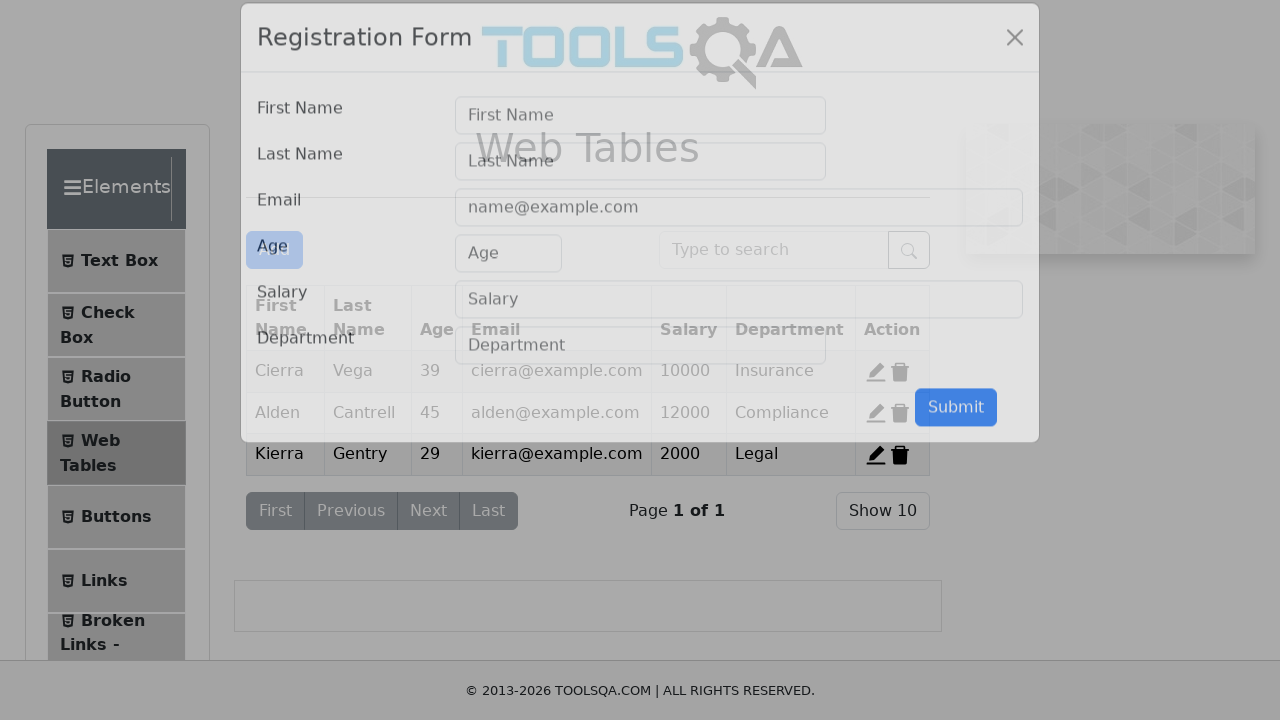

Filled first name field with 'Demo' on #firstName
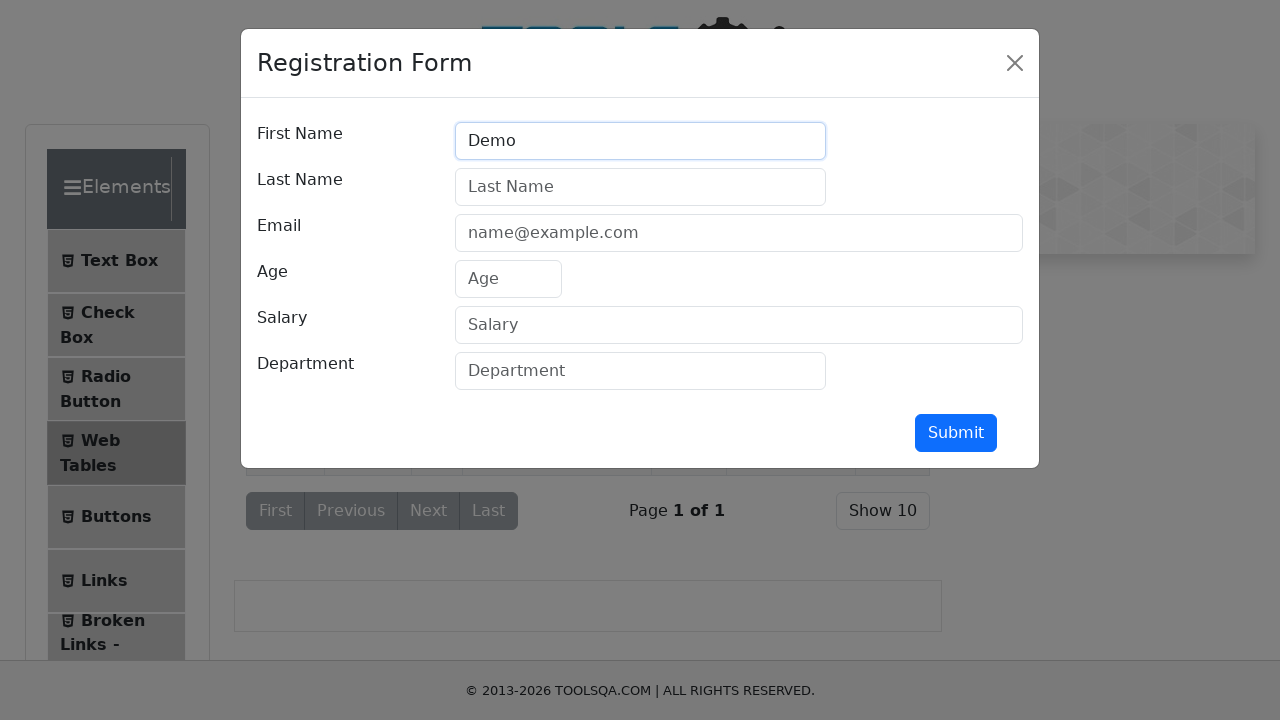

Filled last name field with 'User' on #lastName
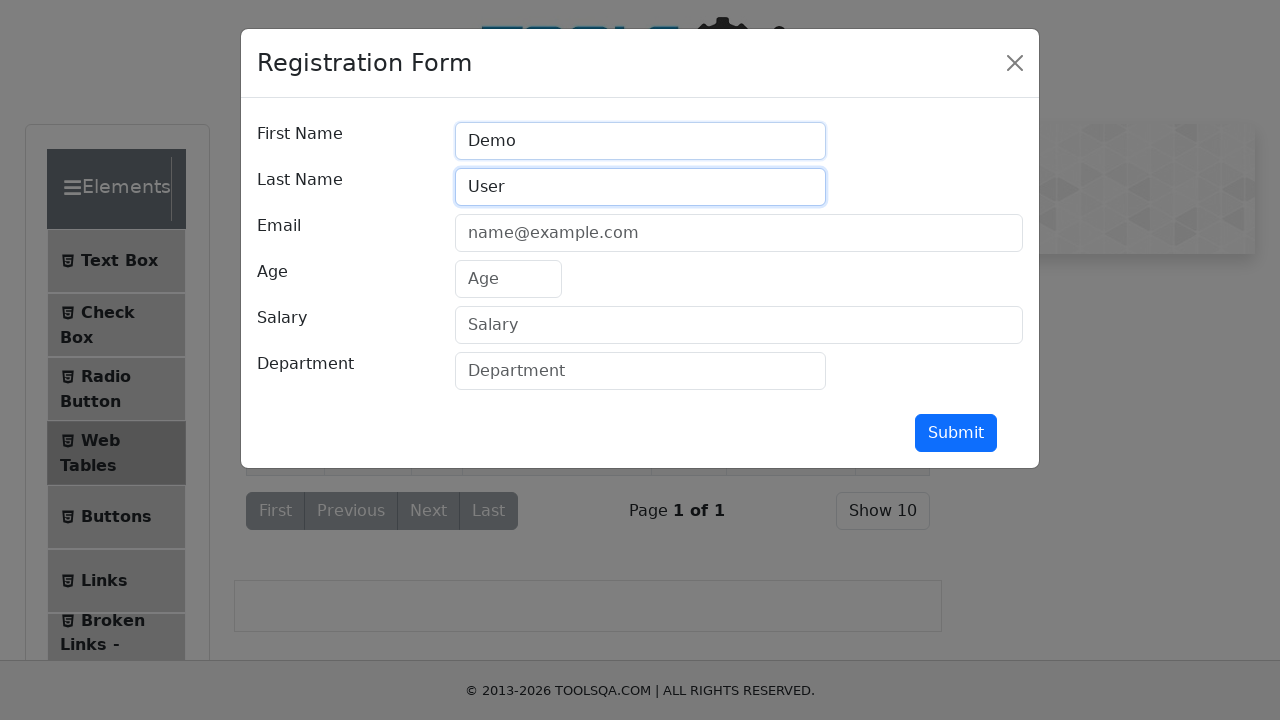

Filled email field with 'demo@example.com' on #userEmail
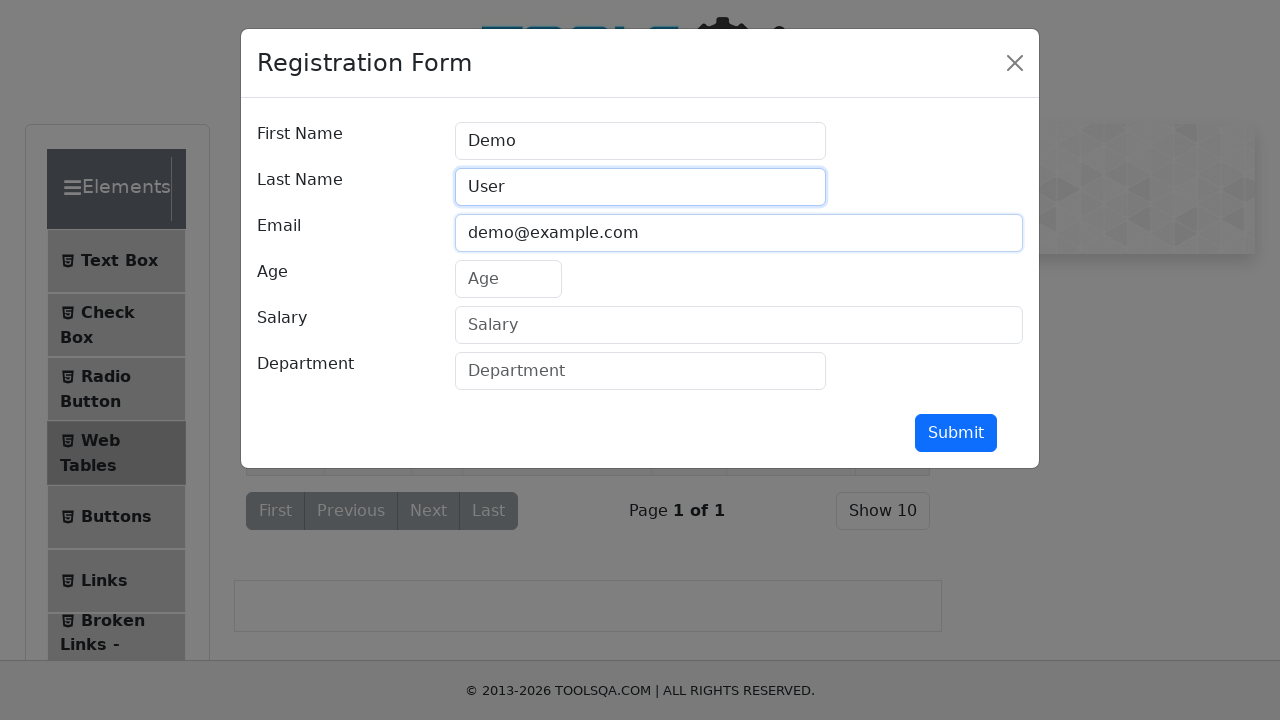

Filled age field with '30' on #age
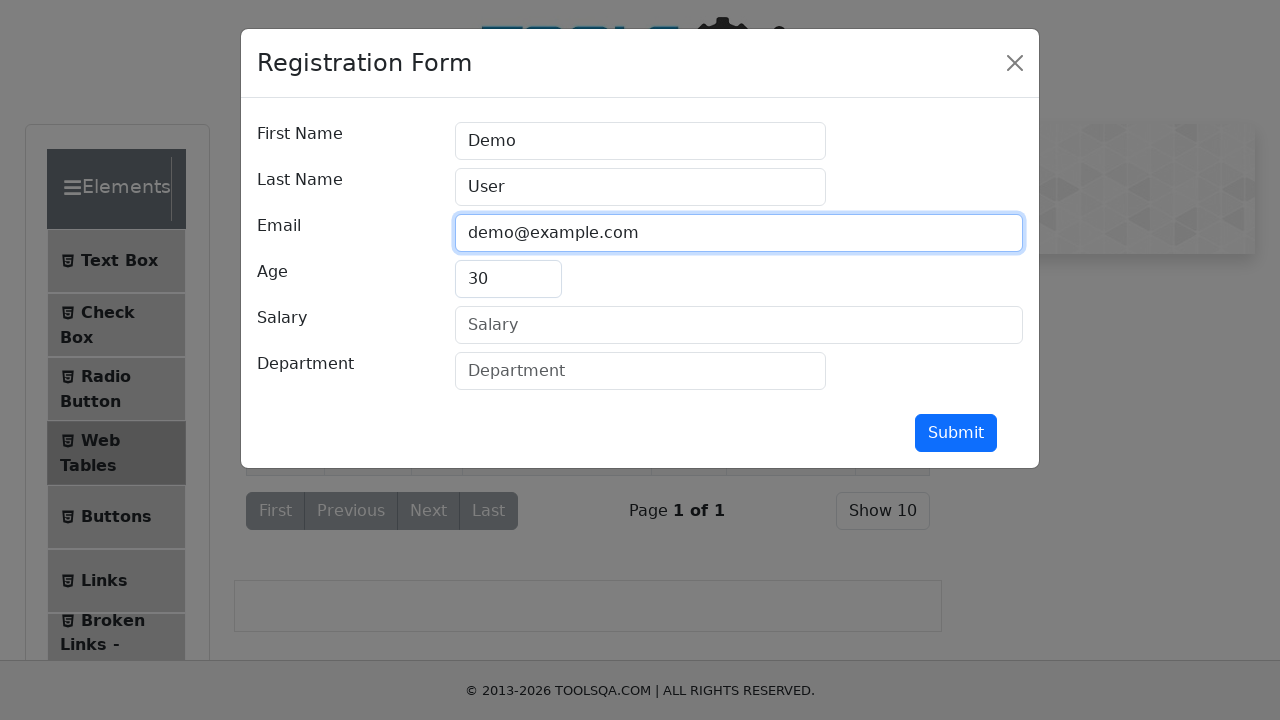

Filled salary field with '5000' on #salary
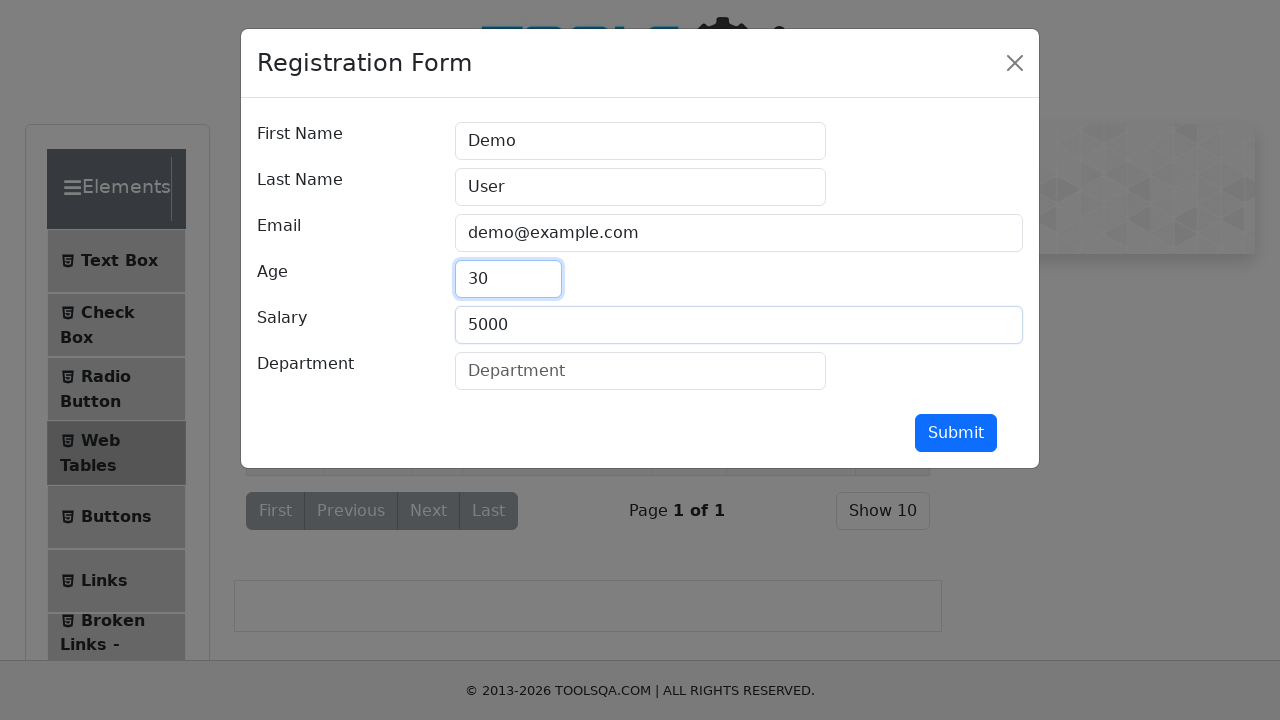

Filled department field with 'IT' on #department
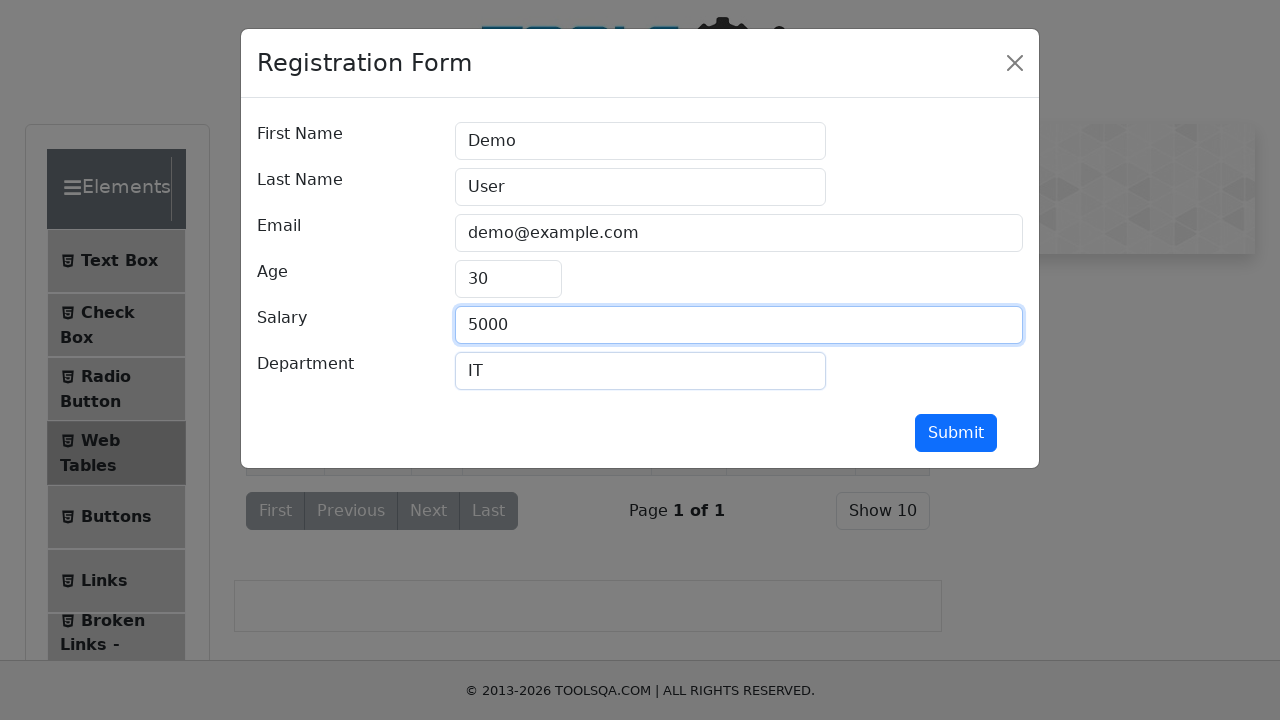

Clicked submit button to submit the registration form at (956, 433) on #submit
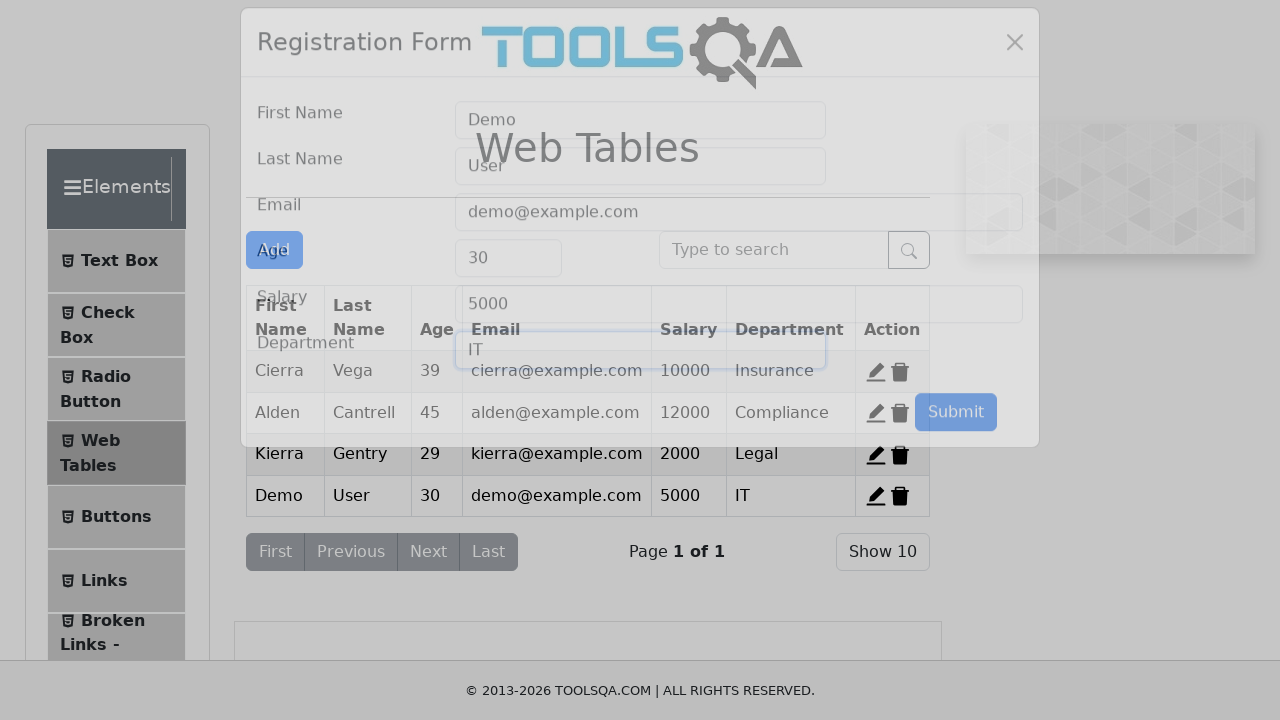

Waited for registration modal to close and table to update
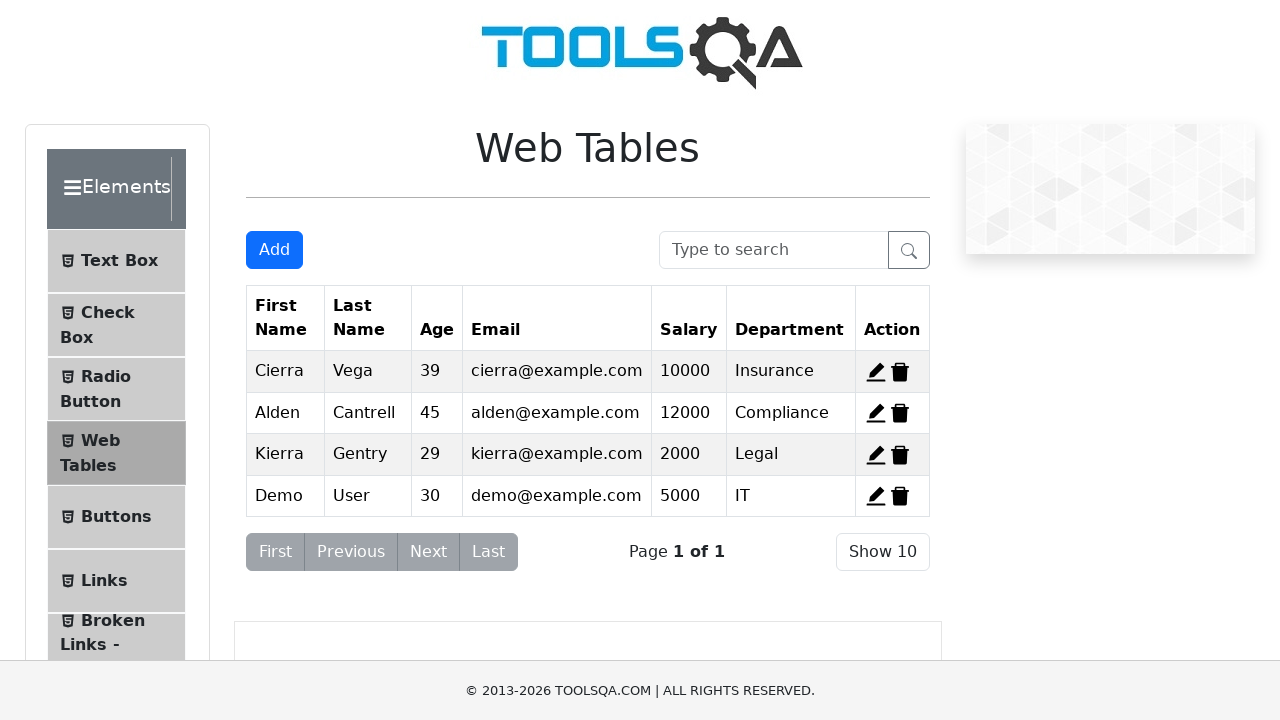

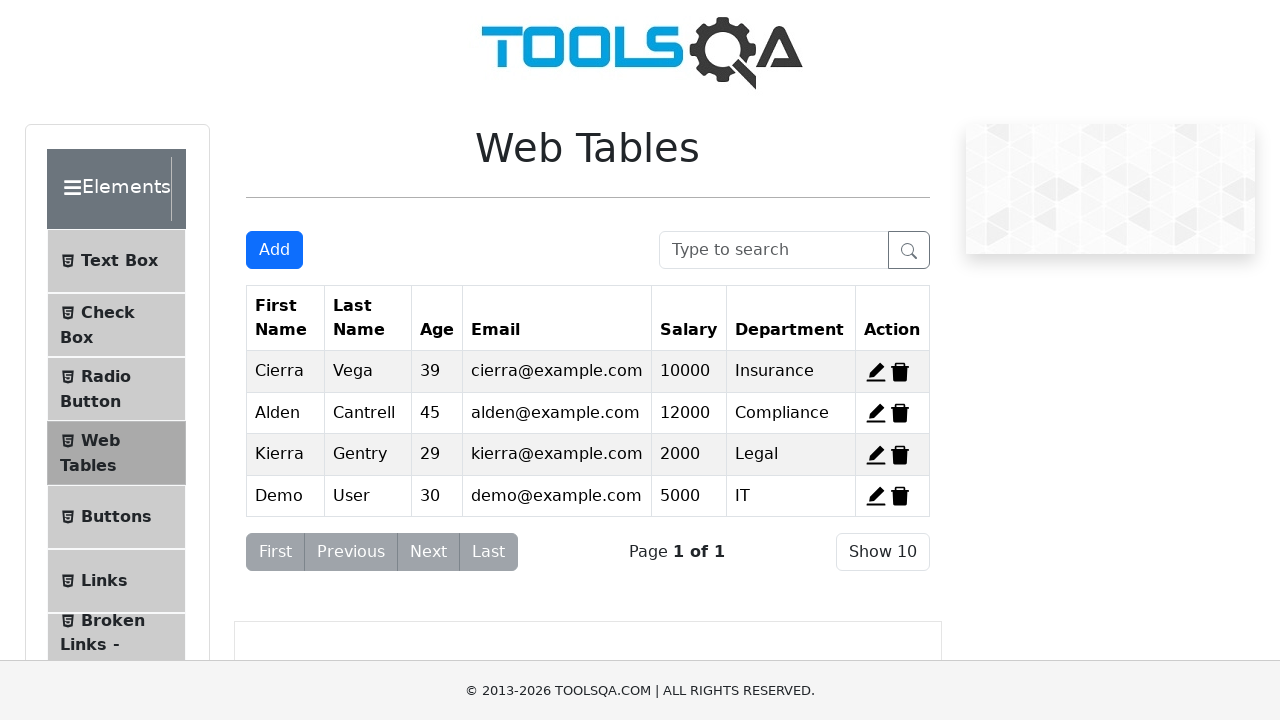